Tests drag and scroll functionality on 163.com agreement page by performing a drag action to scroll content

Starting URL: http://reg.163.com/agreement.shtml

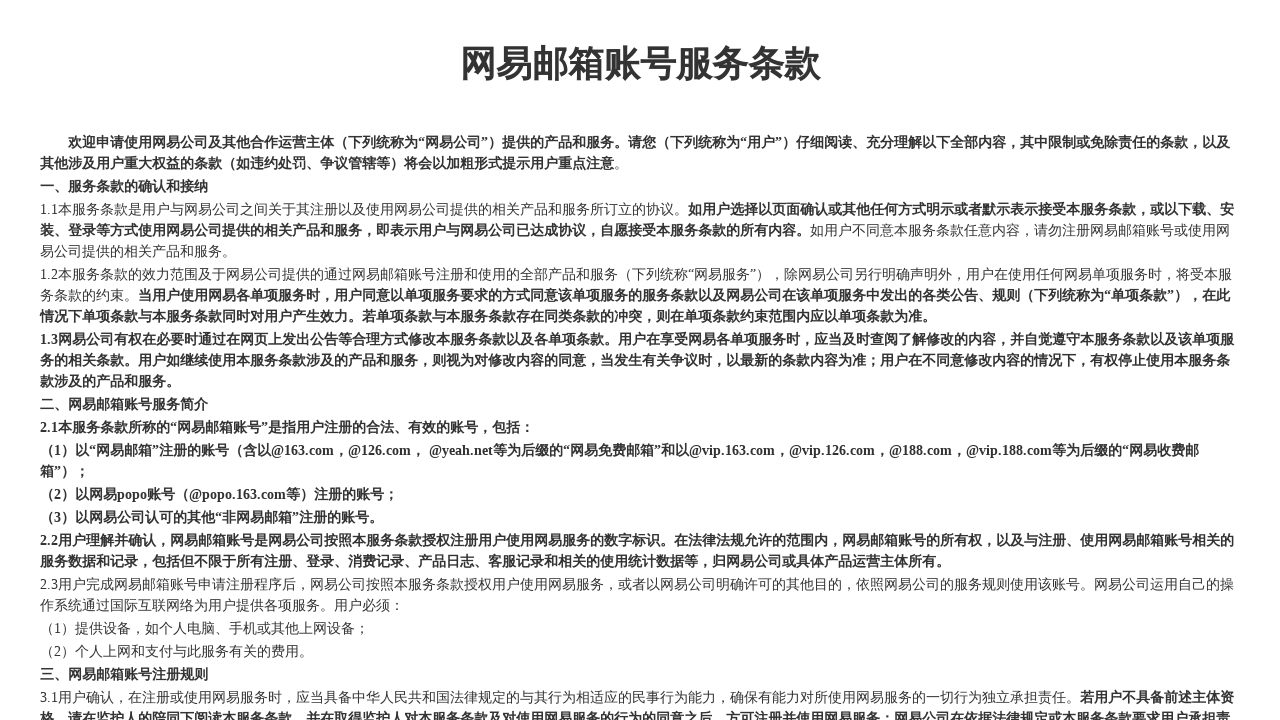

Waited for agreement page to load (domcontentloaded state)
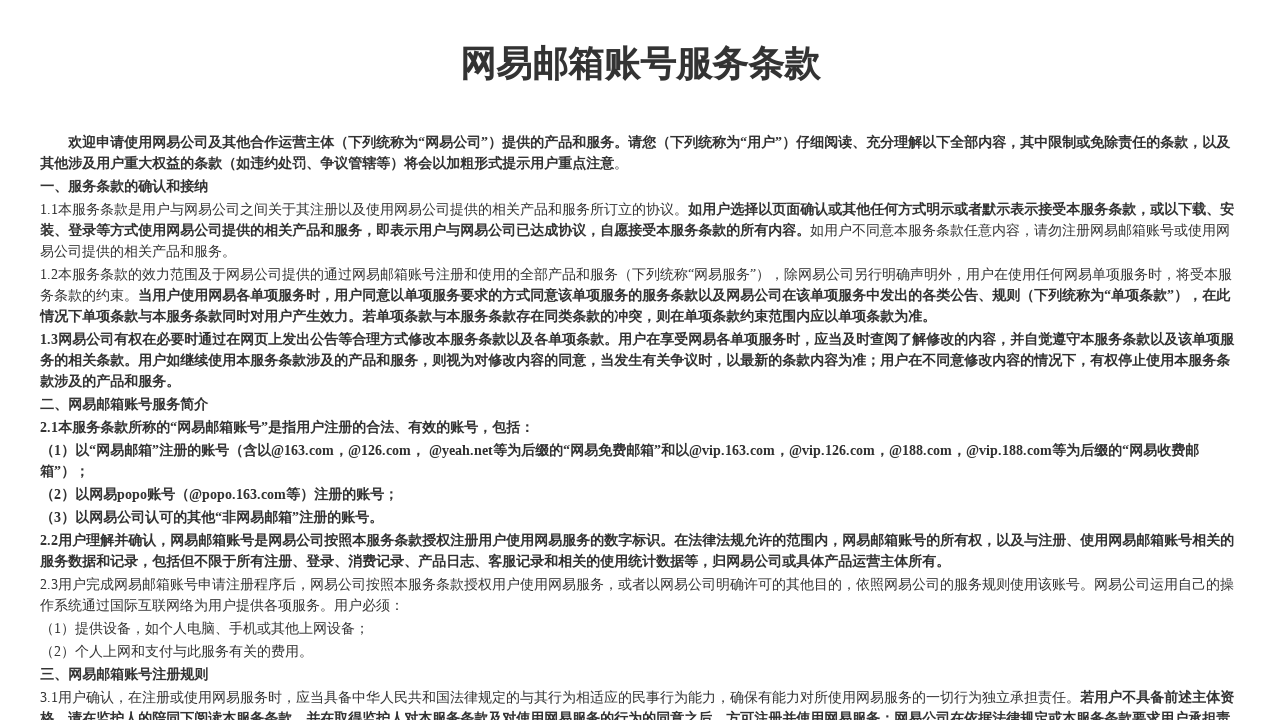

Scrolled down 5000 pixels to view more agreement content
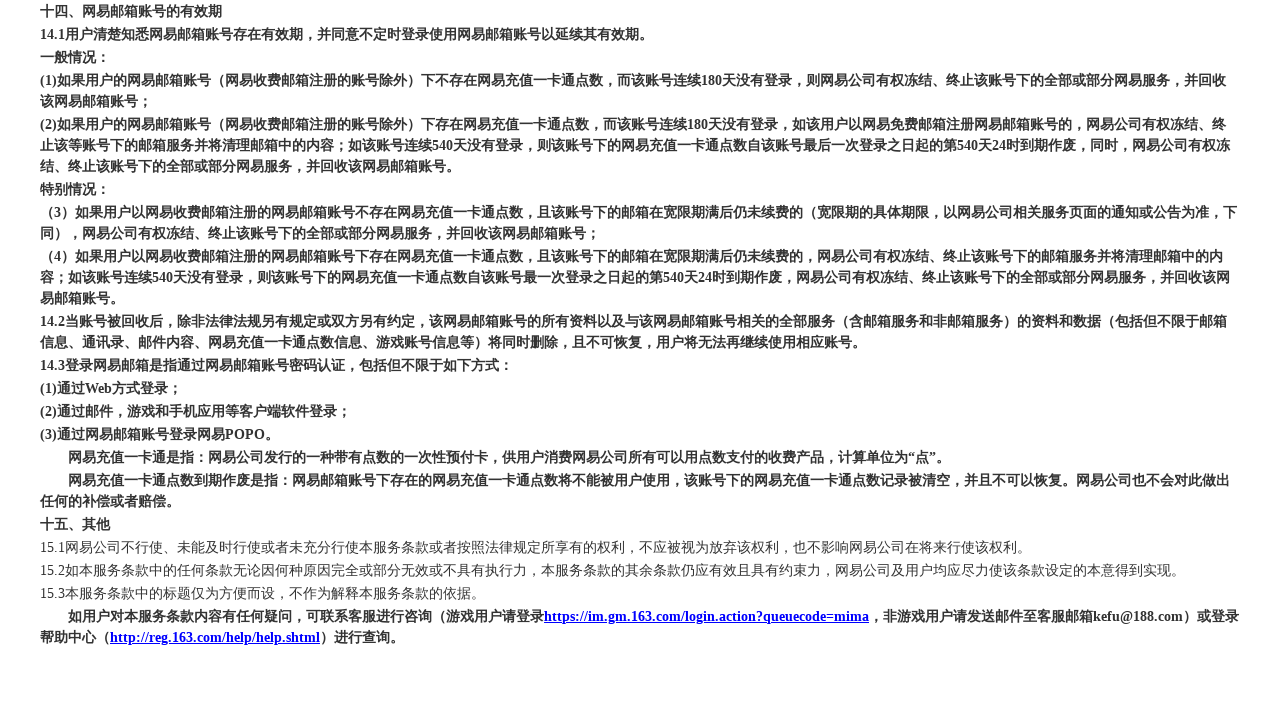

Waited 2 seconds for scroll animation to complete
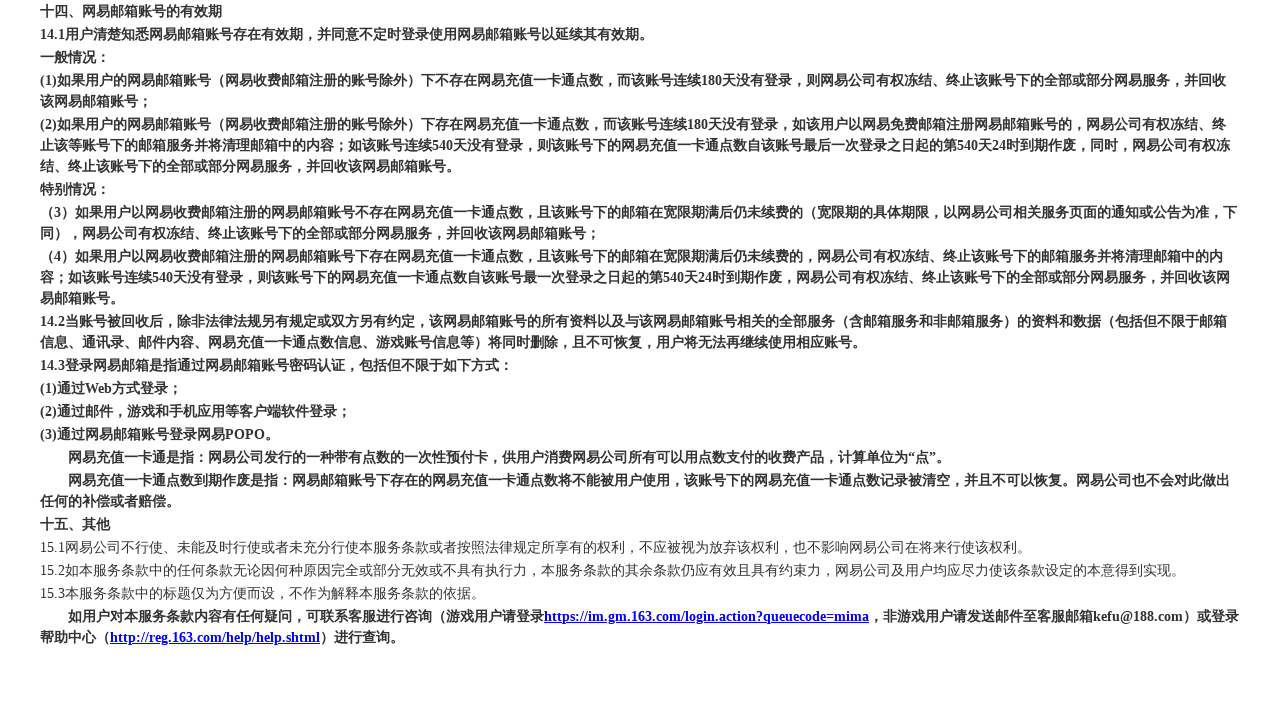

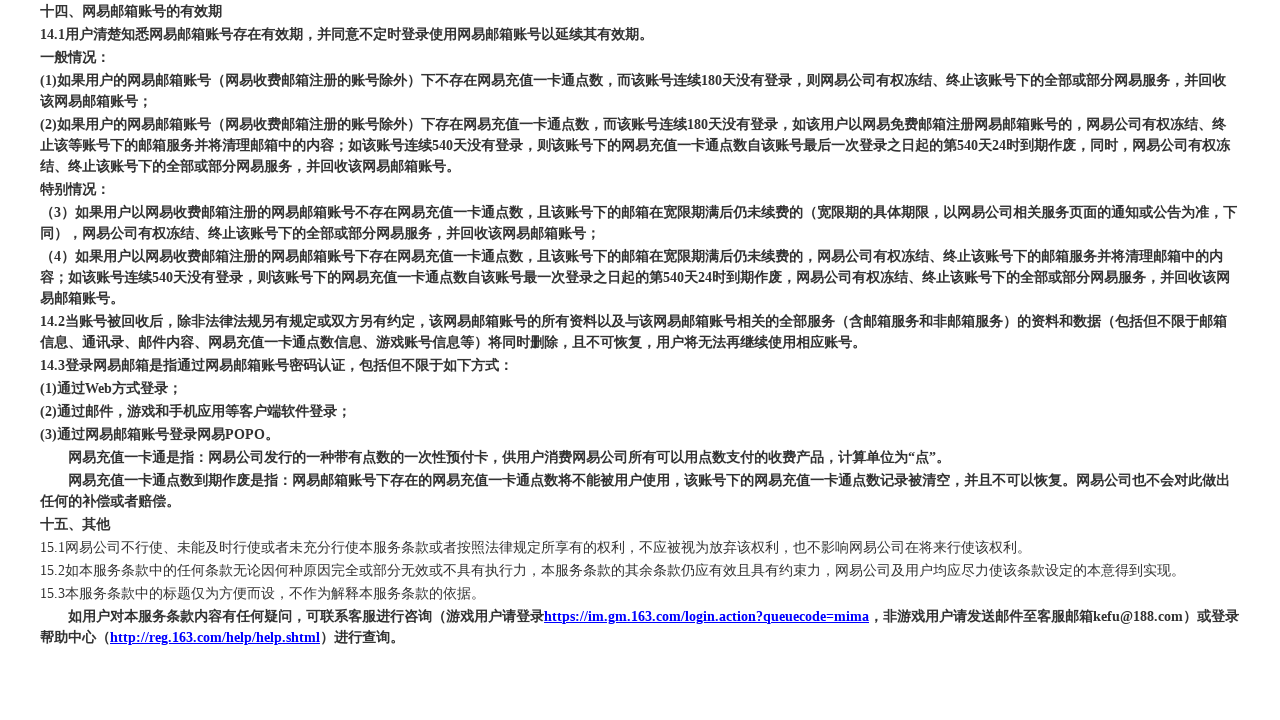